Tests different types of button clicks (double click, right click, and regular click) on a demo page and verifies the corresponding messages appear

Starting URL: https://demoqa.com/buttons

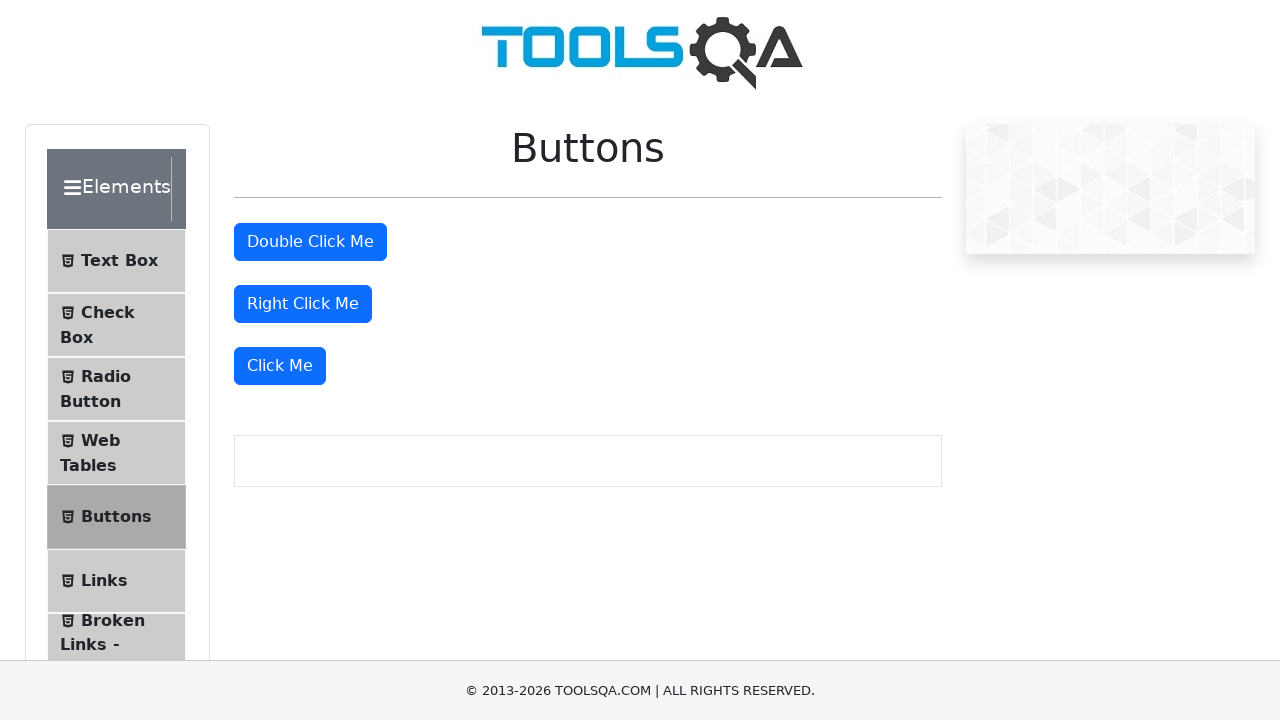

Double-clicked the double click button at (310, 242) on #doubleClickBtn
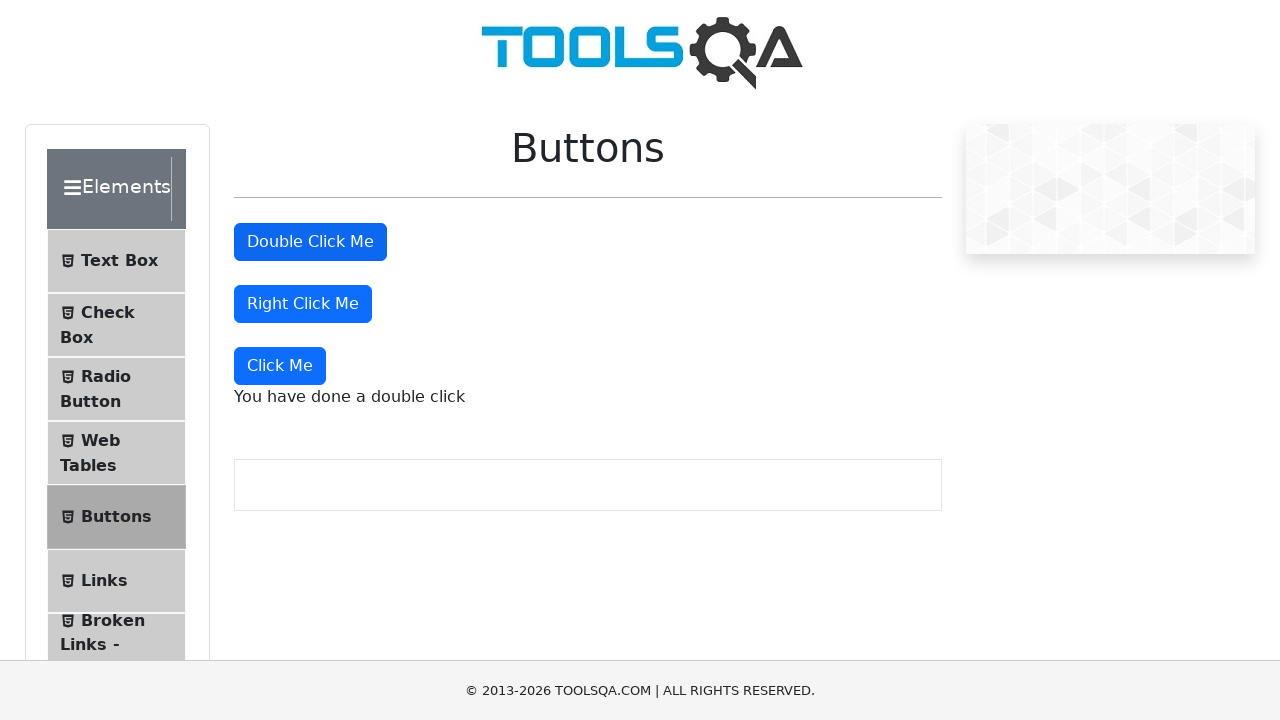

Double click message appeared
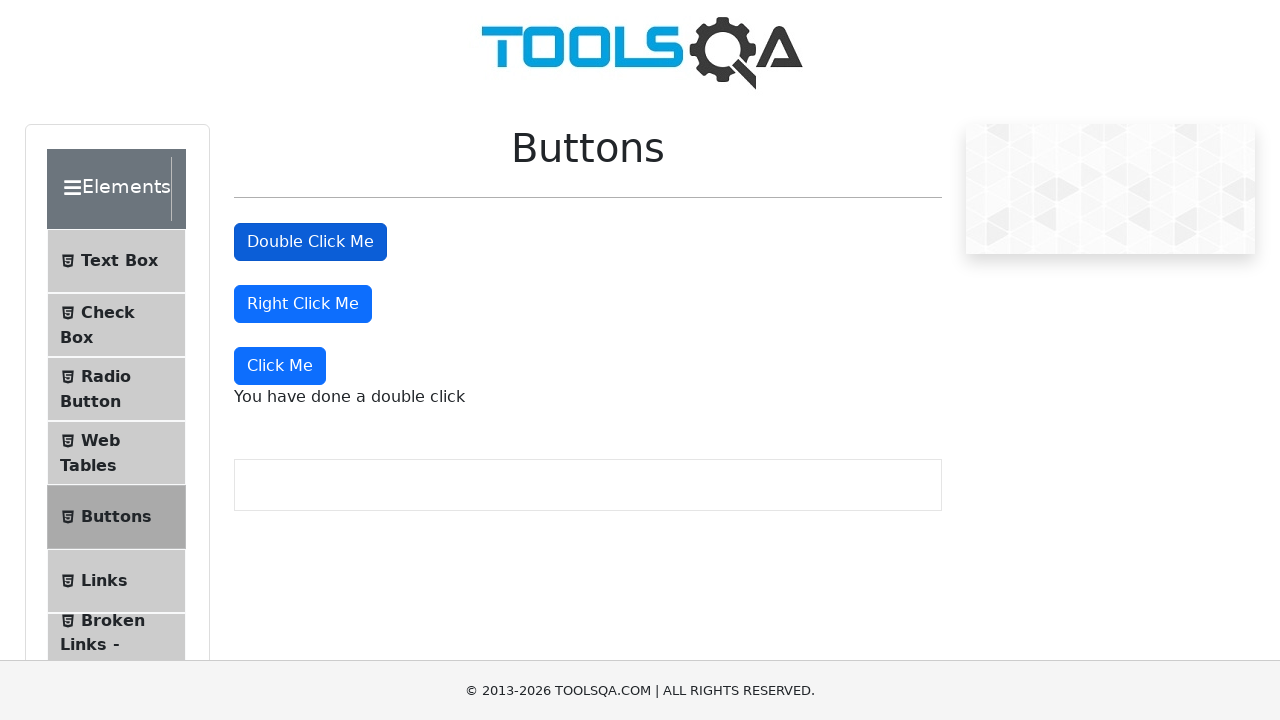

Verified double click message text is correct
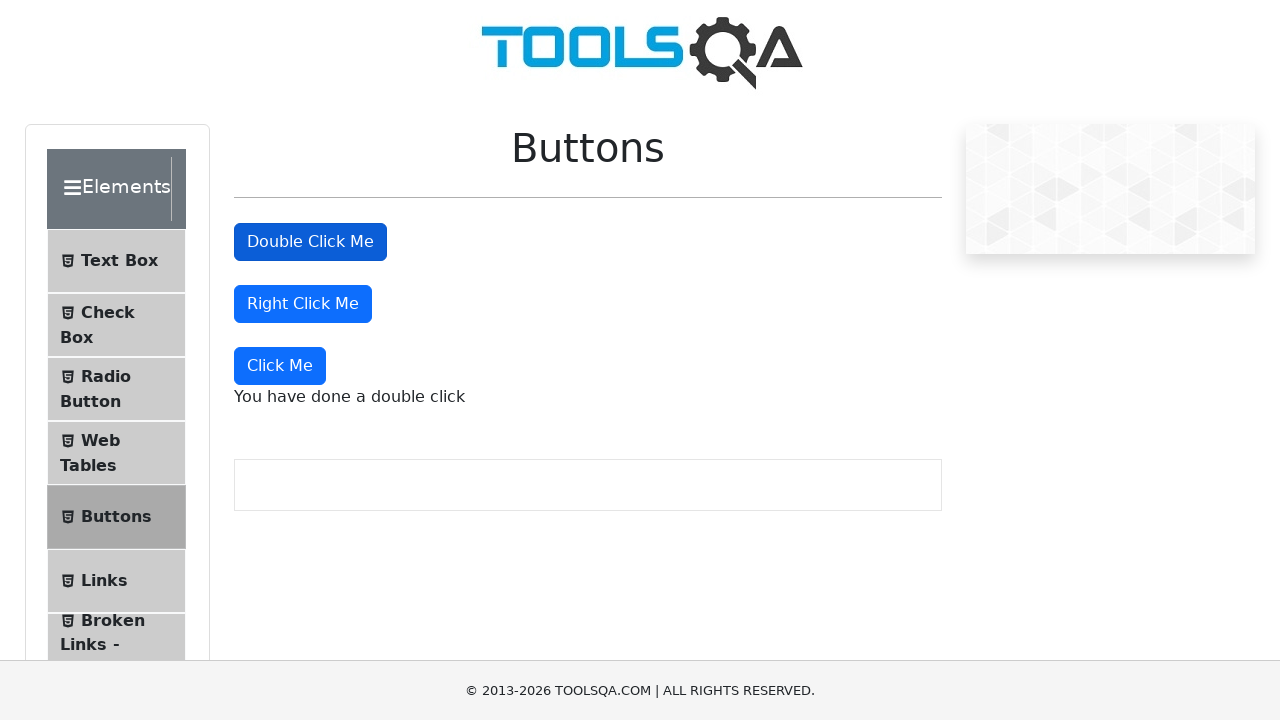

Right-clicked the right click button at (303, 304) on #rightClickBtn
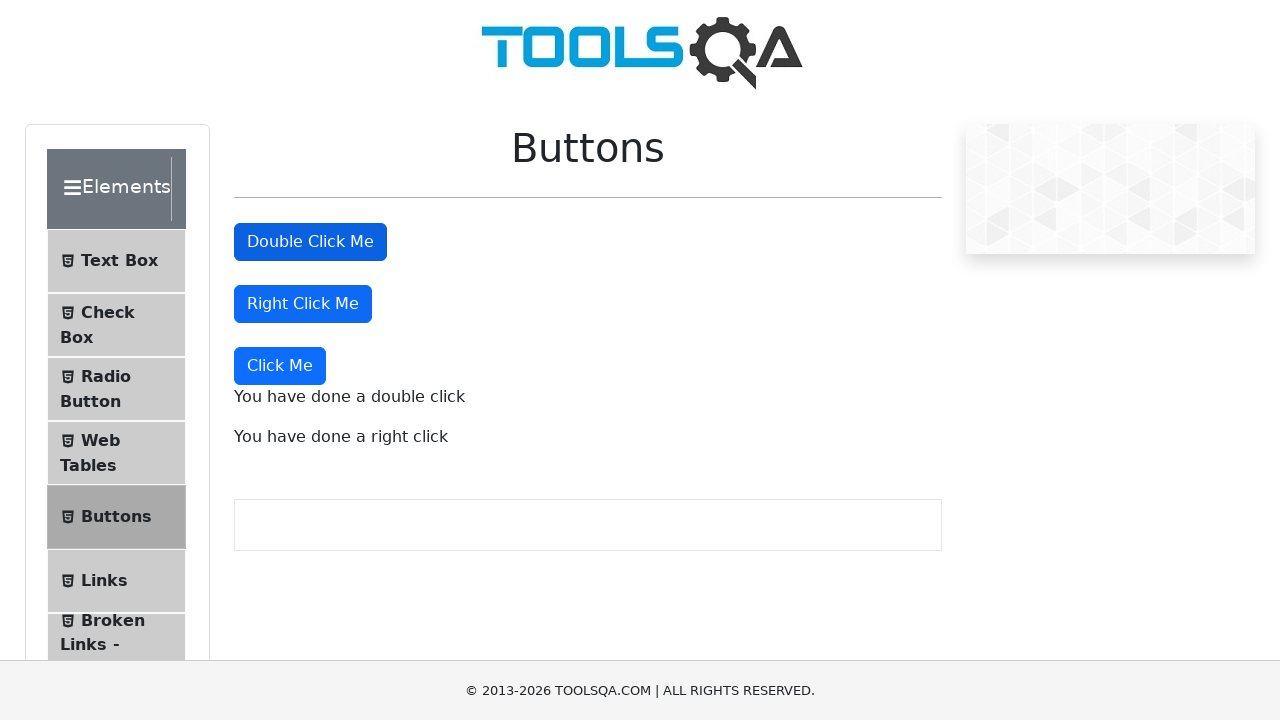

Right click message appeared
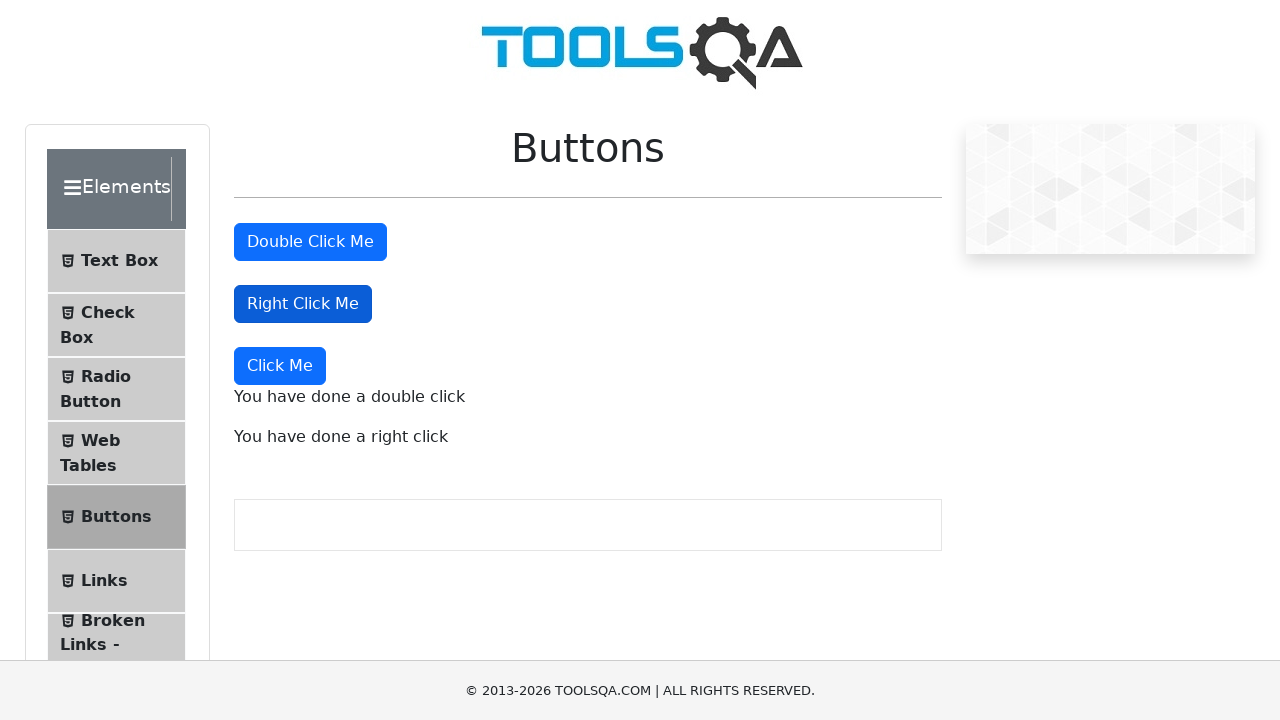

Verified right click message text is correct
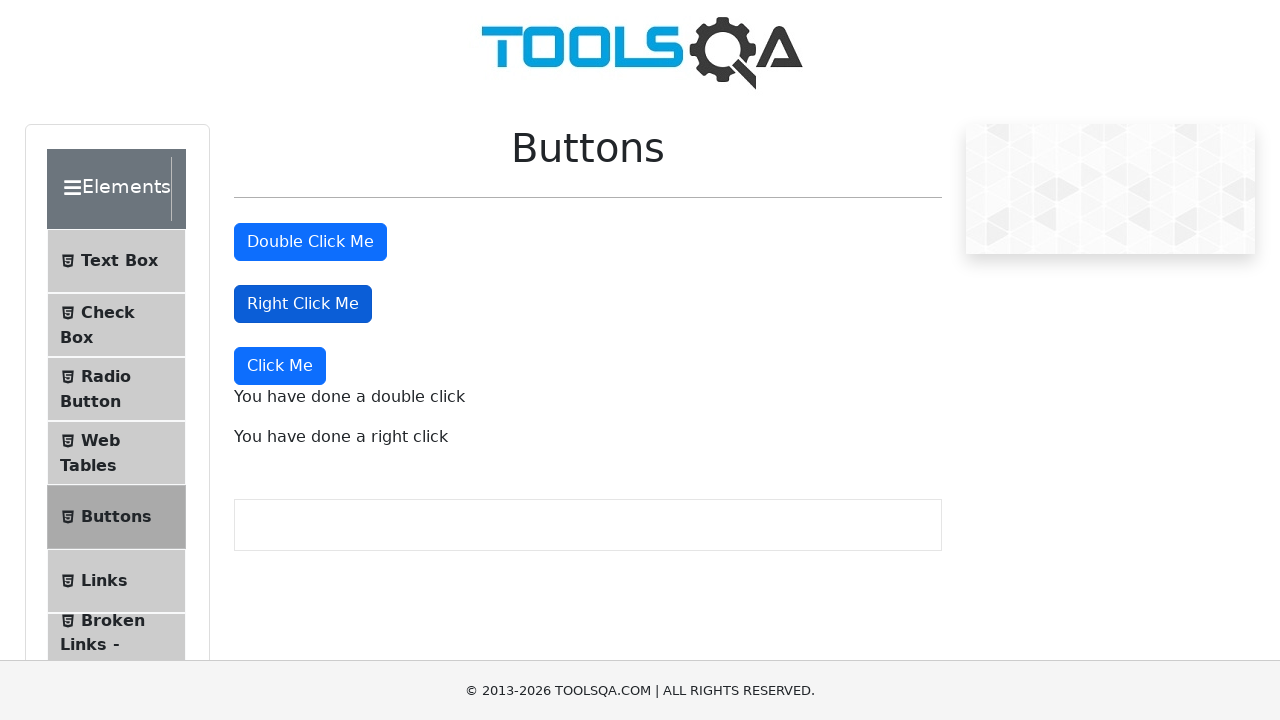

Clicked the dynamic click button at (280, 366) on xpath=//div[3]//button[1]
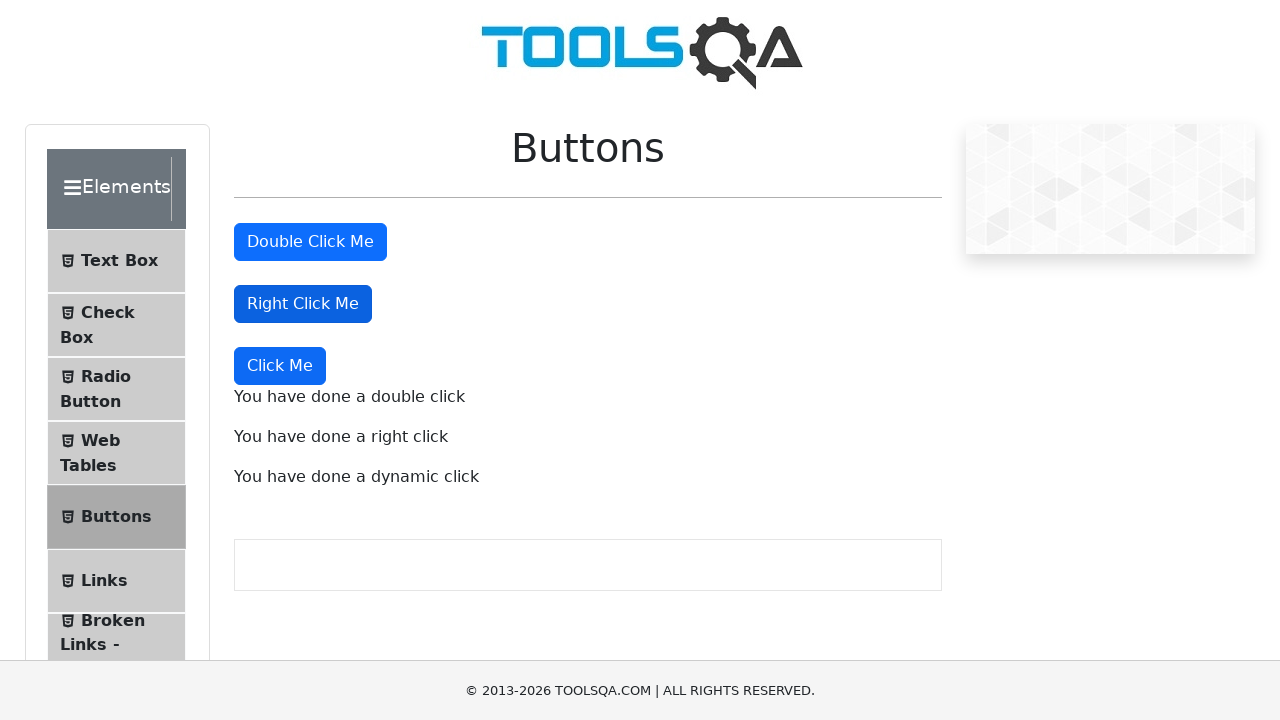

Dynamic click message appeared
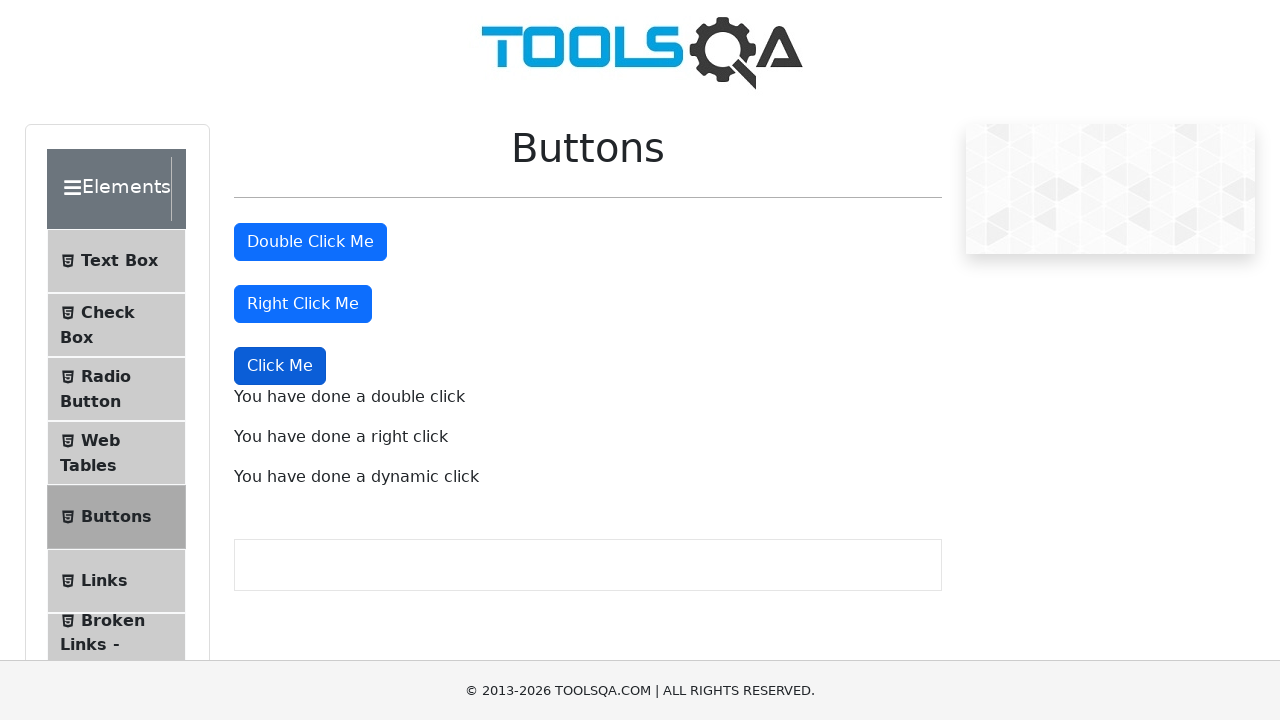

Verified dynamic click message text is correct
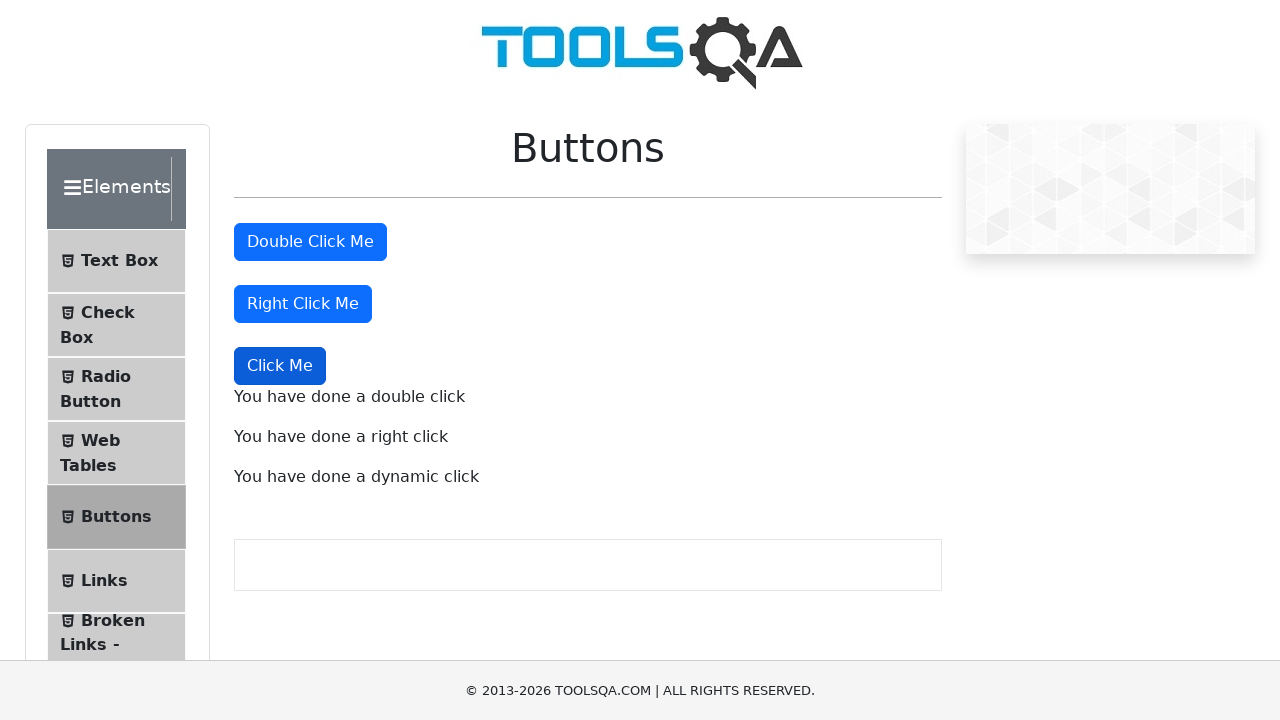

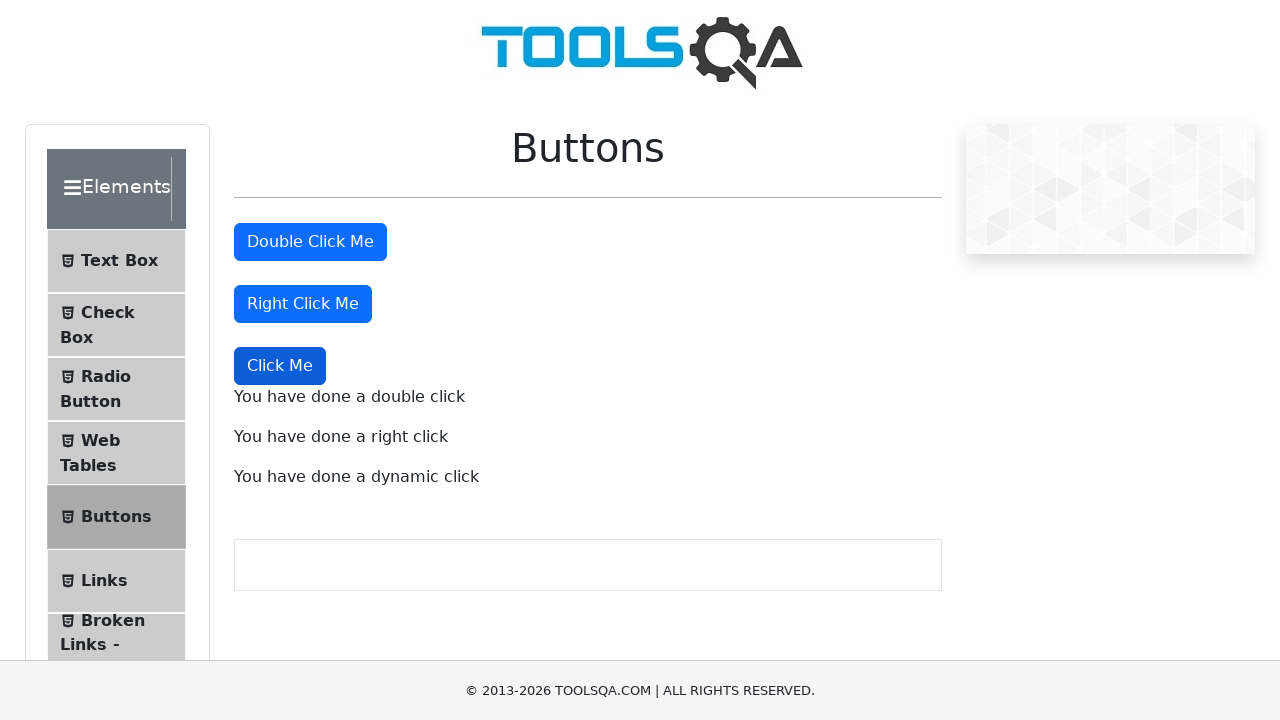